Tests that the Rent-A-Cat page has both rent and return submit buttons

Starting URL: https://cs1632.appspot.com/

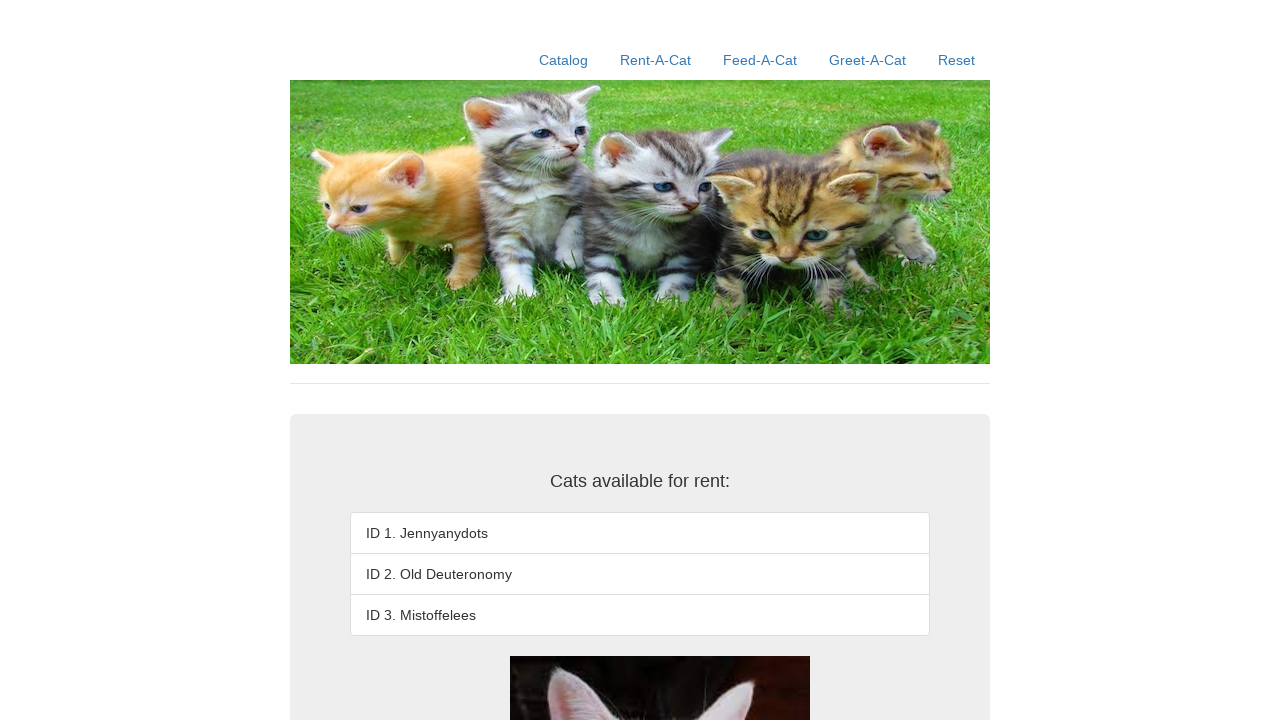

Set cookies to initial state (all cats unavailable)
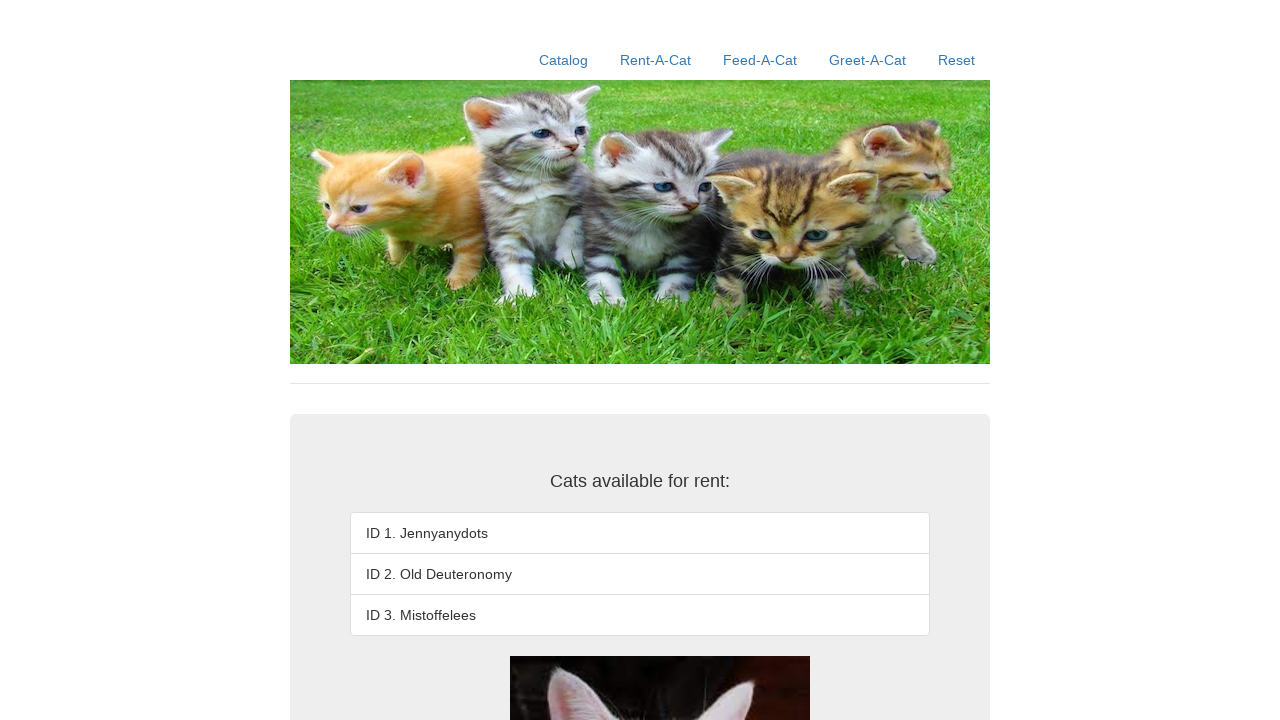

Clicked the Rent-A-Cat link at (656, 60) on text=Rent-A-Cat
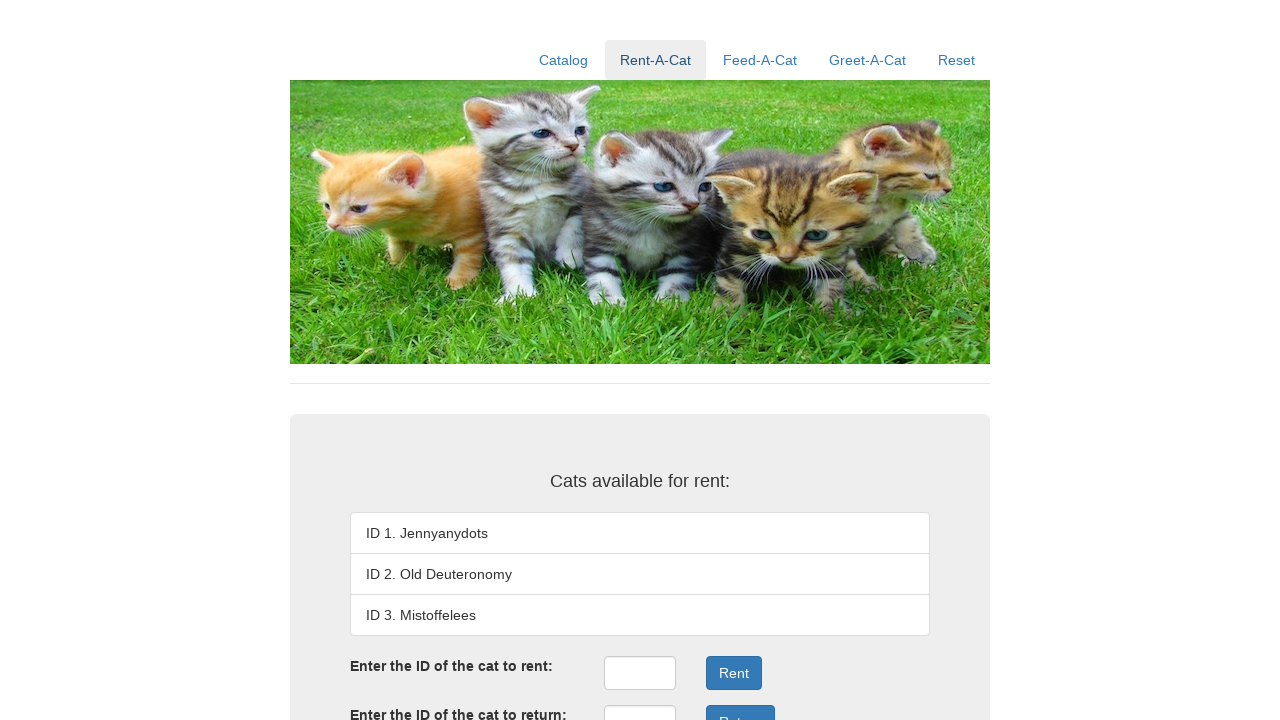

Verified rent submit button exists
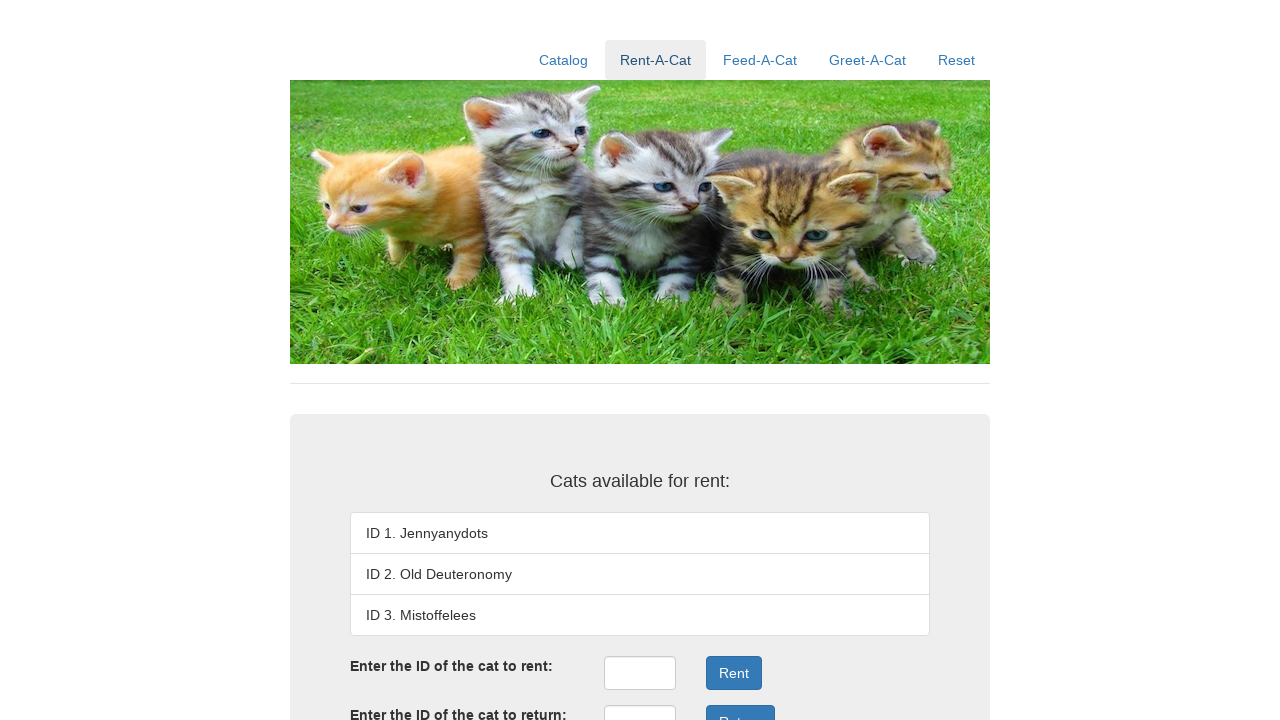

Verified return submit button exists
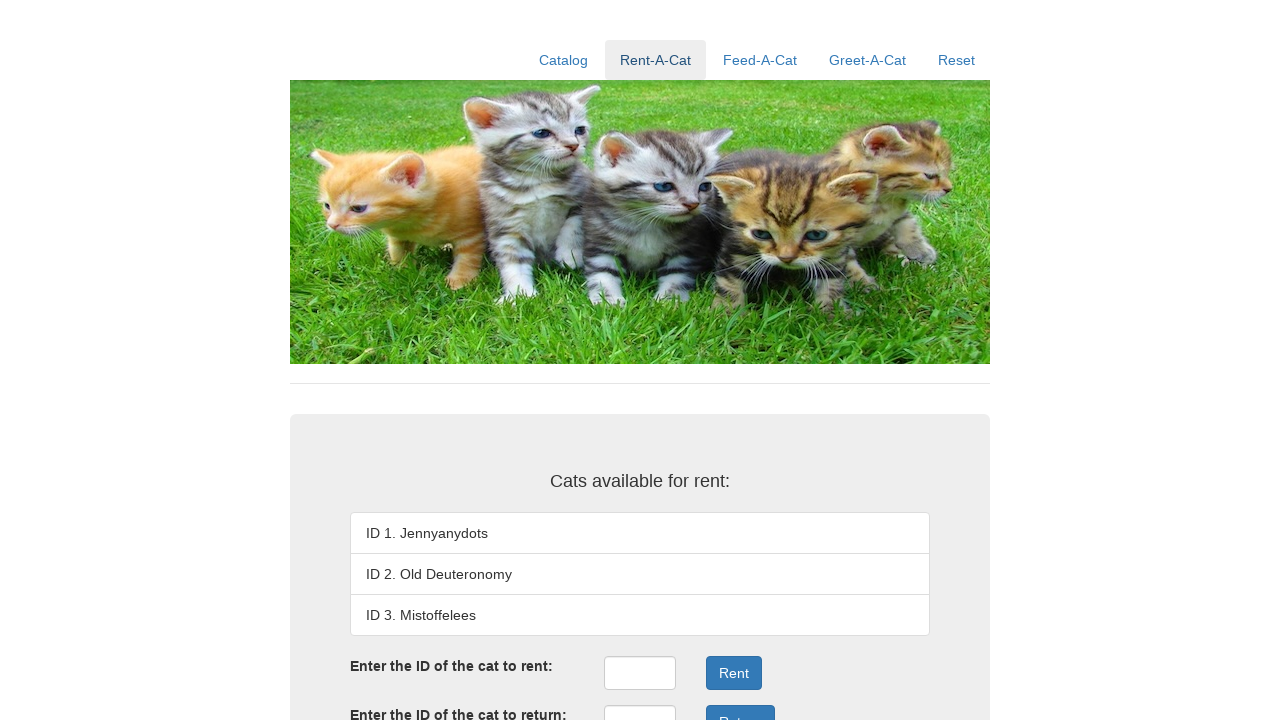

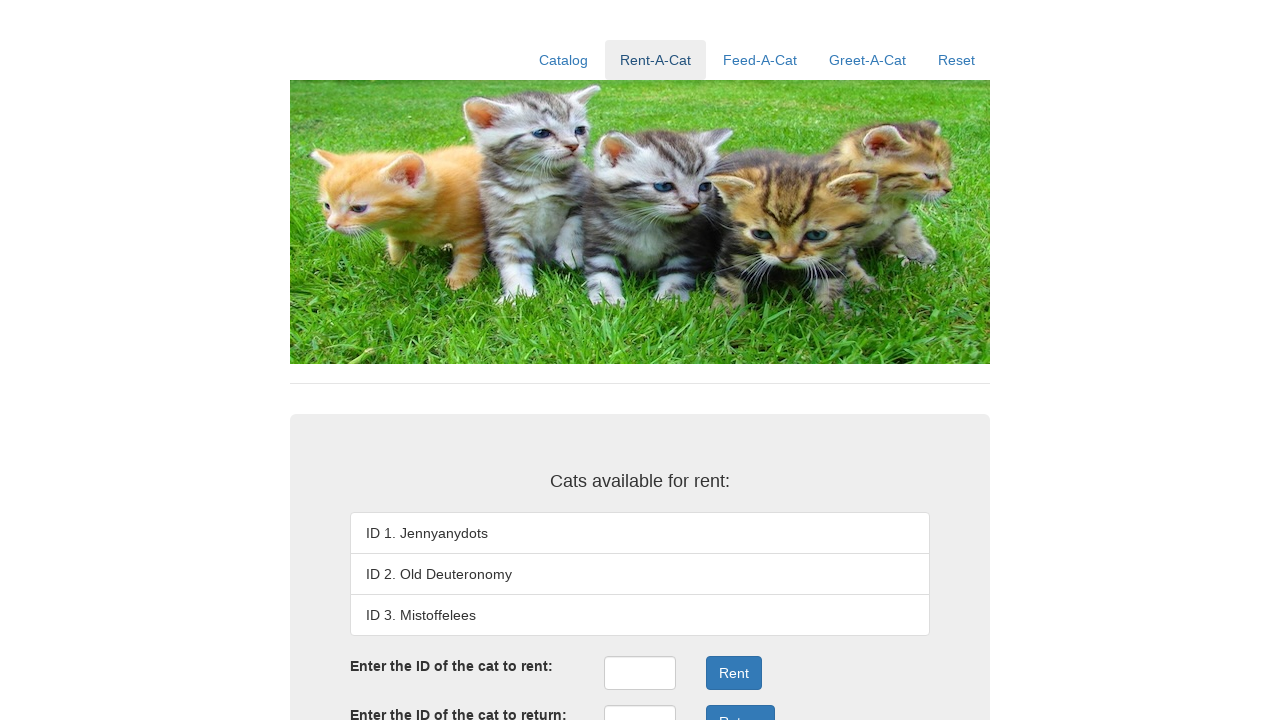